Tests dropdown select functionality by selecting an option from a dropdown menu using its value

Starting URL: https://codenboxautomationlab.com/practice/

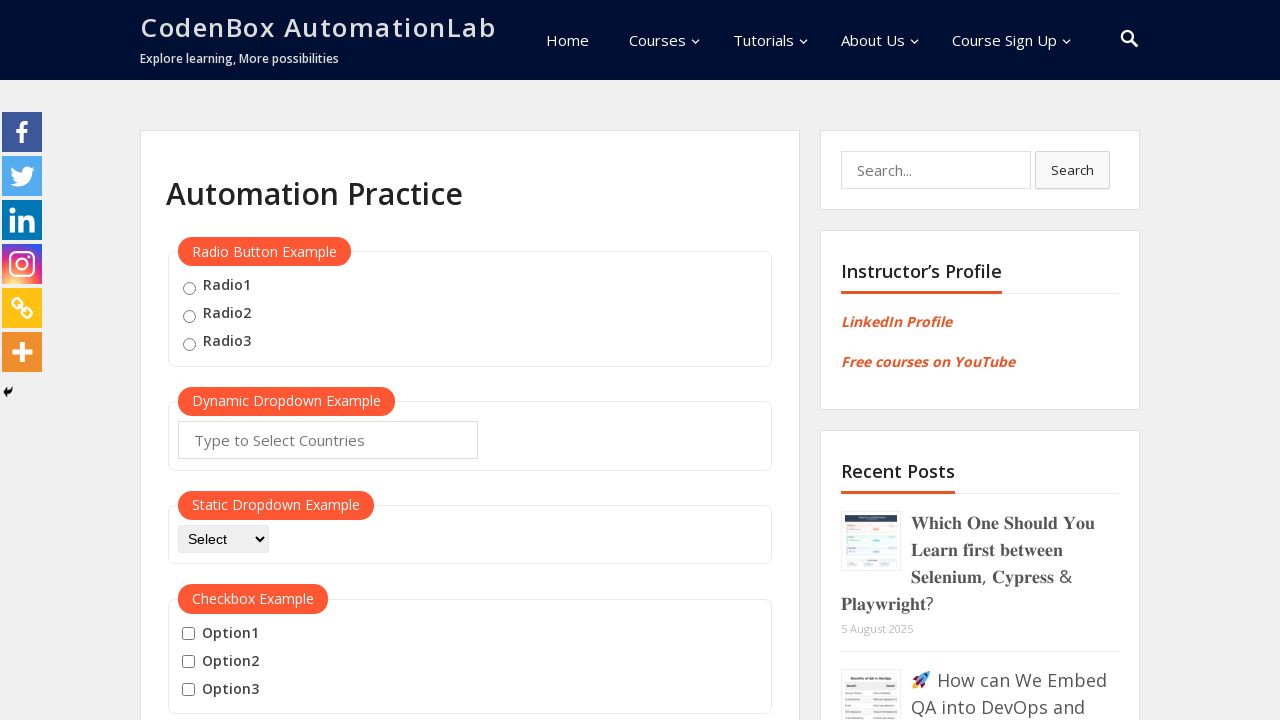

Navigated to practice page
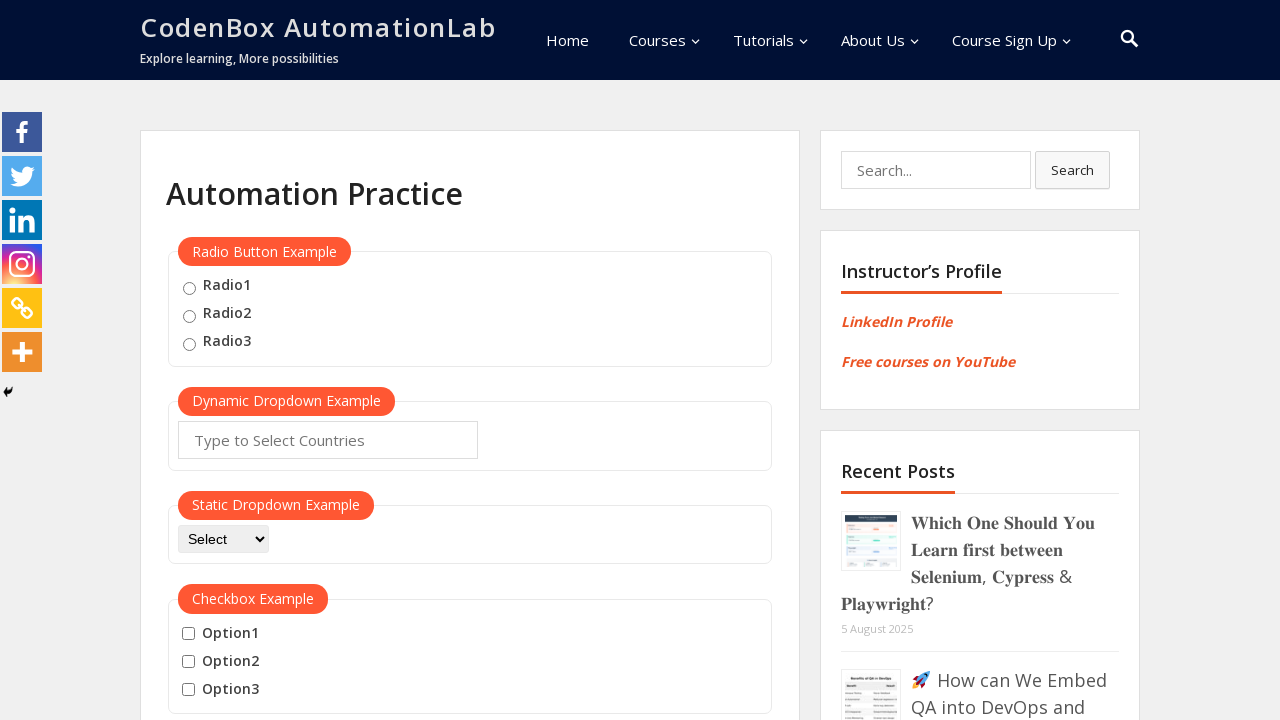

Selected 'option3' from dropdown menu on #dropdown-class-example
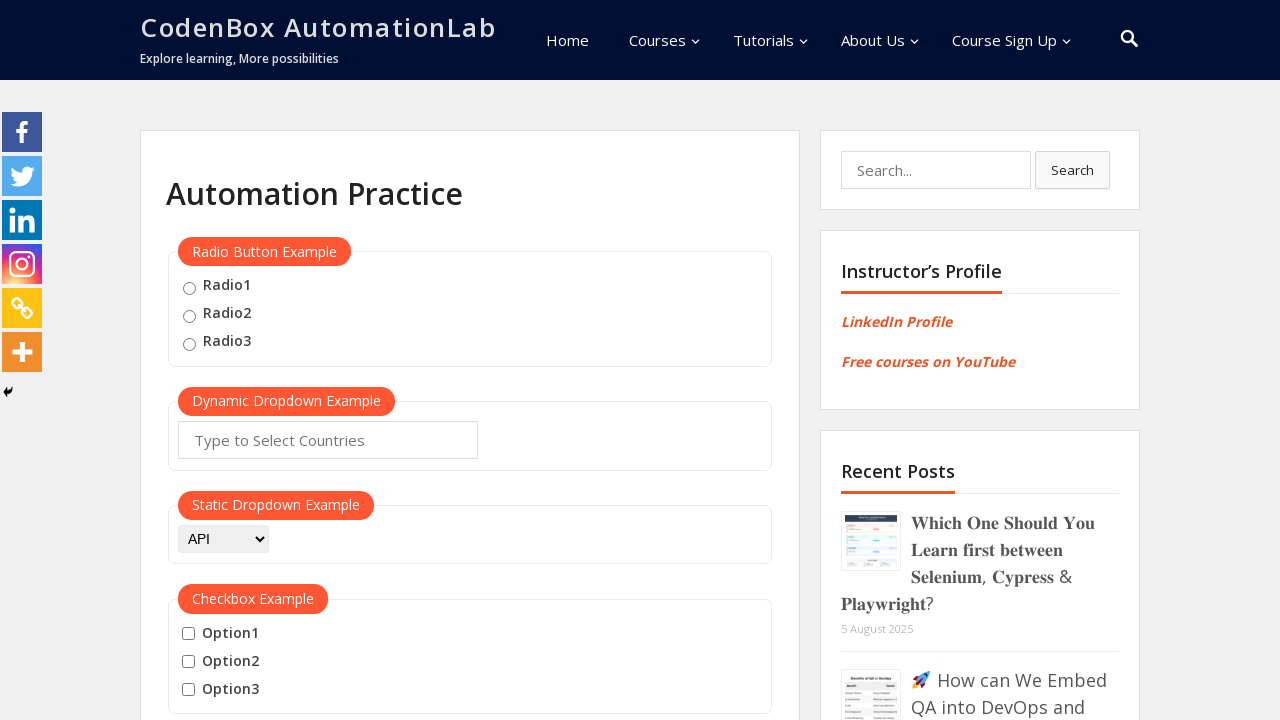

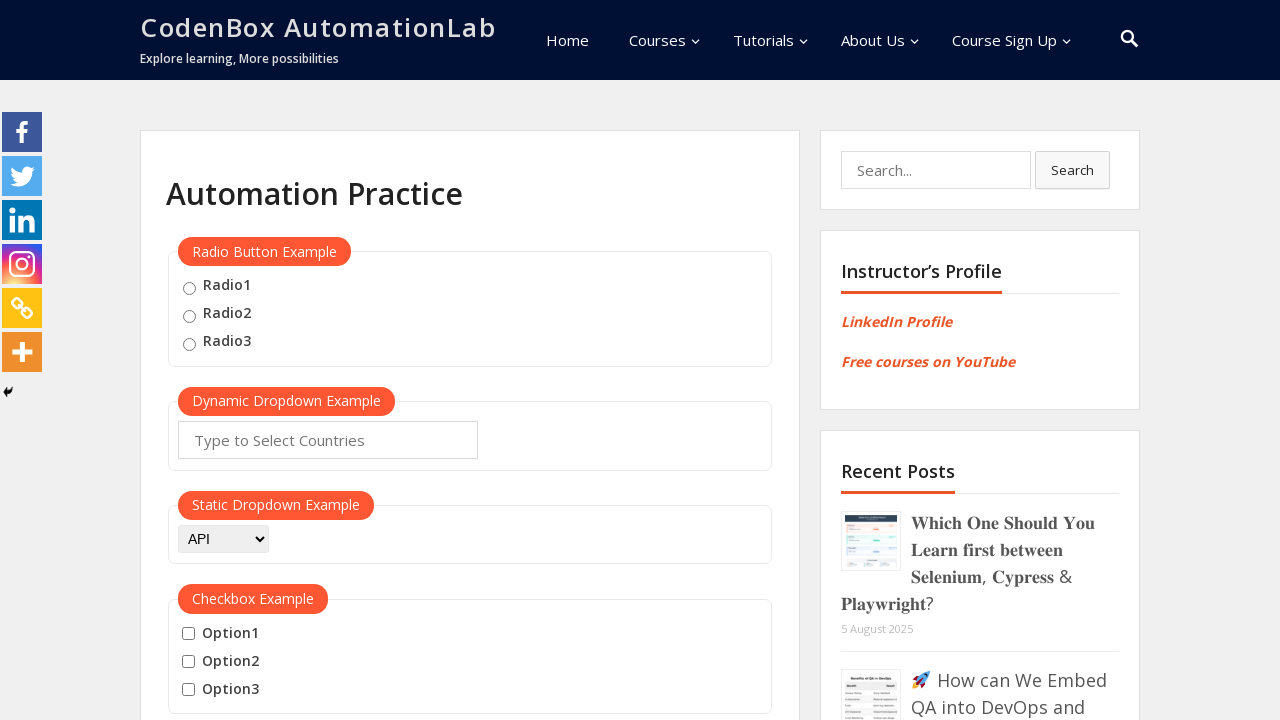